Tests filtering to display all todo items after viewing filtered lists

Starting URL: https://demo.playwright.dev/todomvc

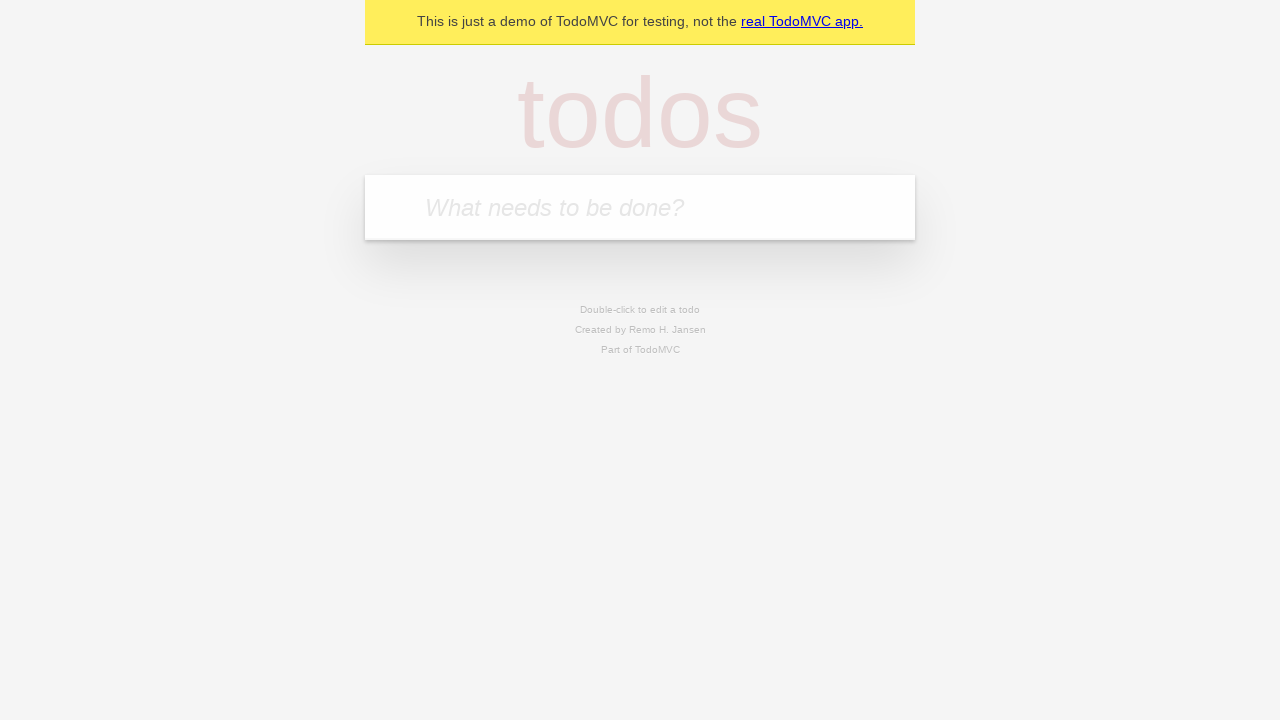

Filled todo input with 'buy some cheese' on internal:attr=[placeholder="What needs to be done?"i]
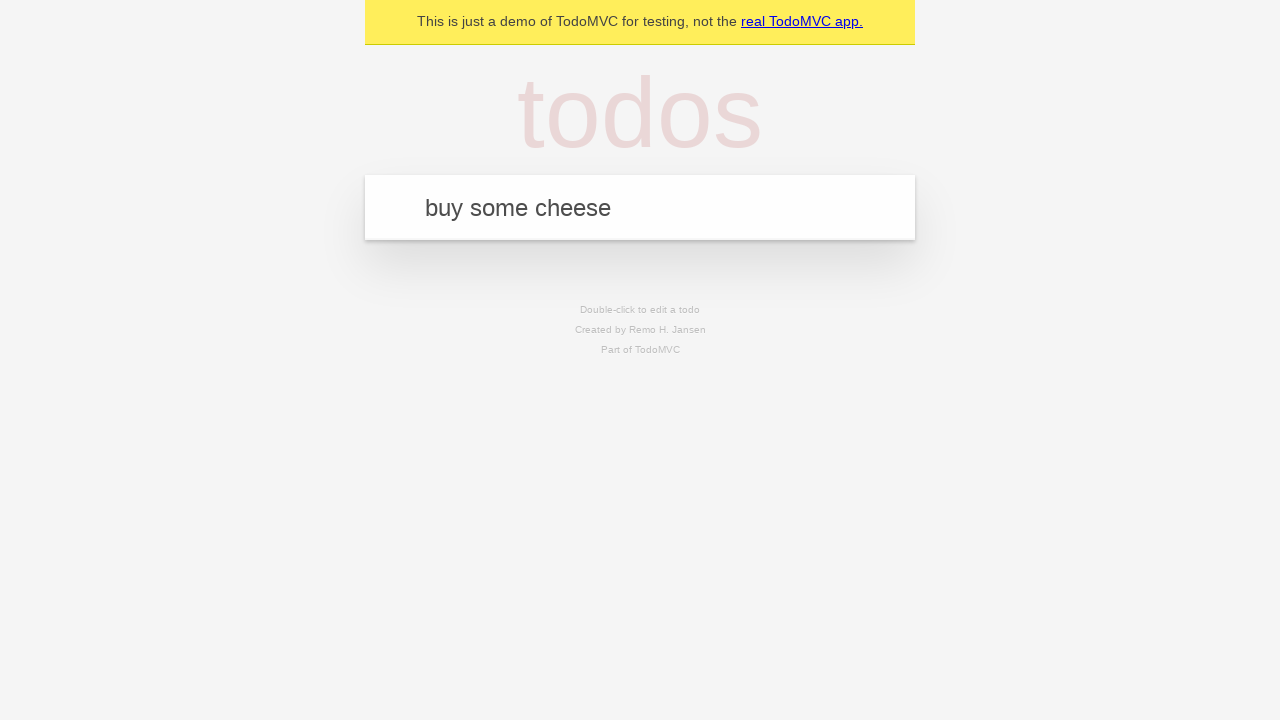

Pressed Enter to create first todo item on internal:attr=[placeholder="What needs to be done?"i]
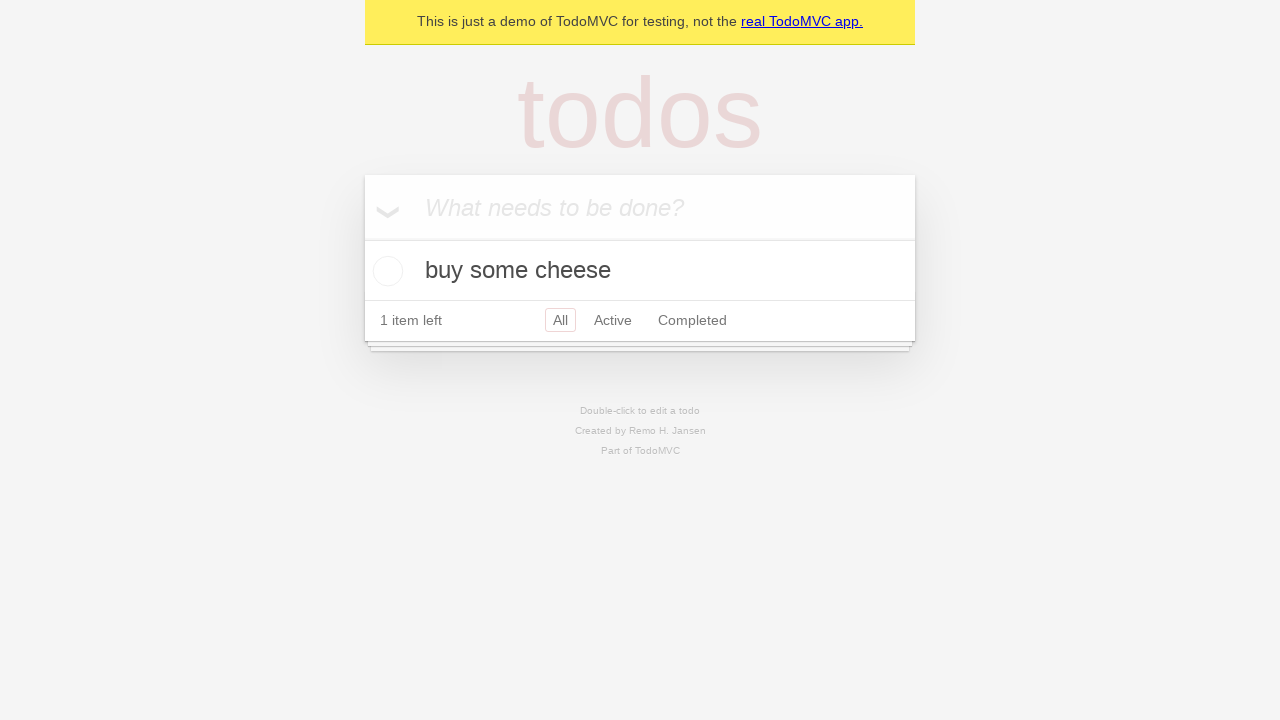

Filled todo input with 'feed the cat' on internal:attr=[placeholder="What needs to be done?"i]
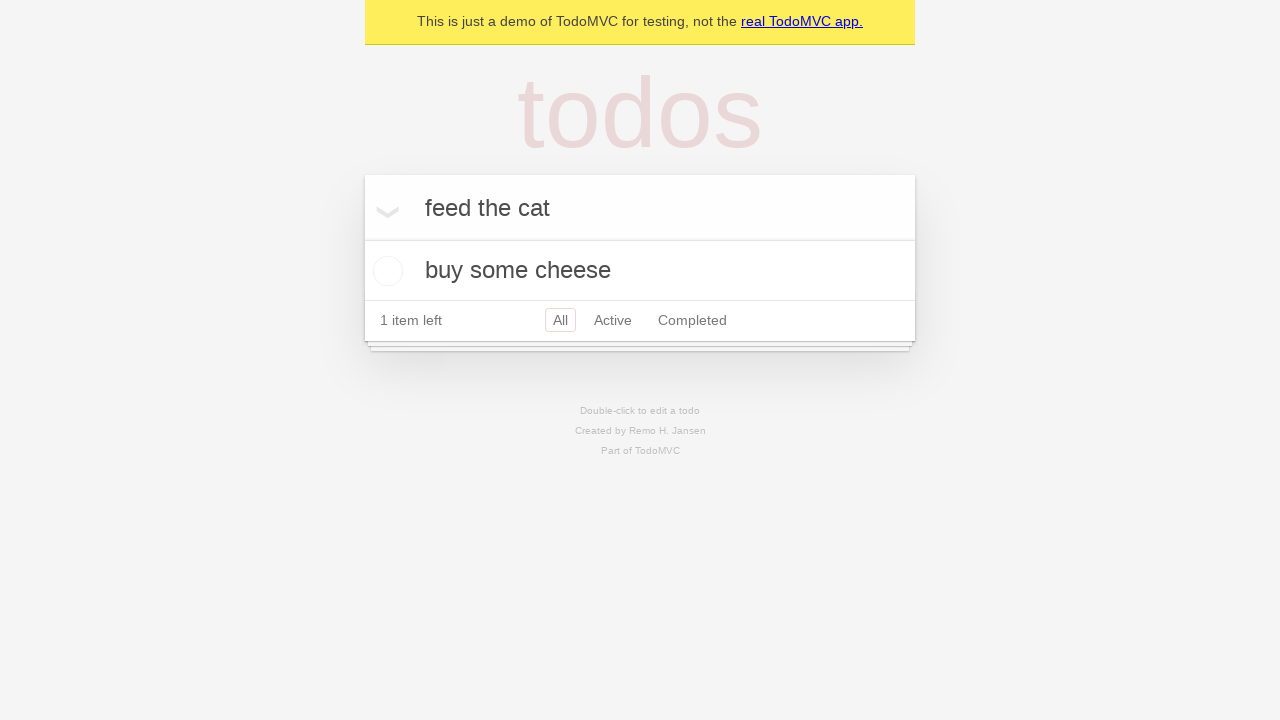

Pressed Enter to create second todo item on internal:attr=[placeholder="What needs to be done?"i]
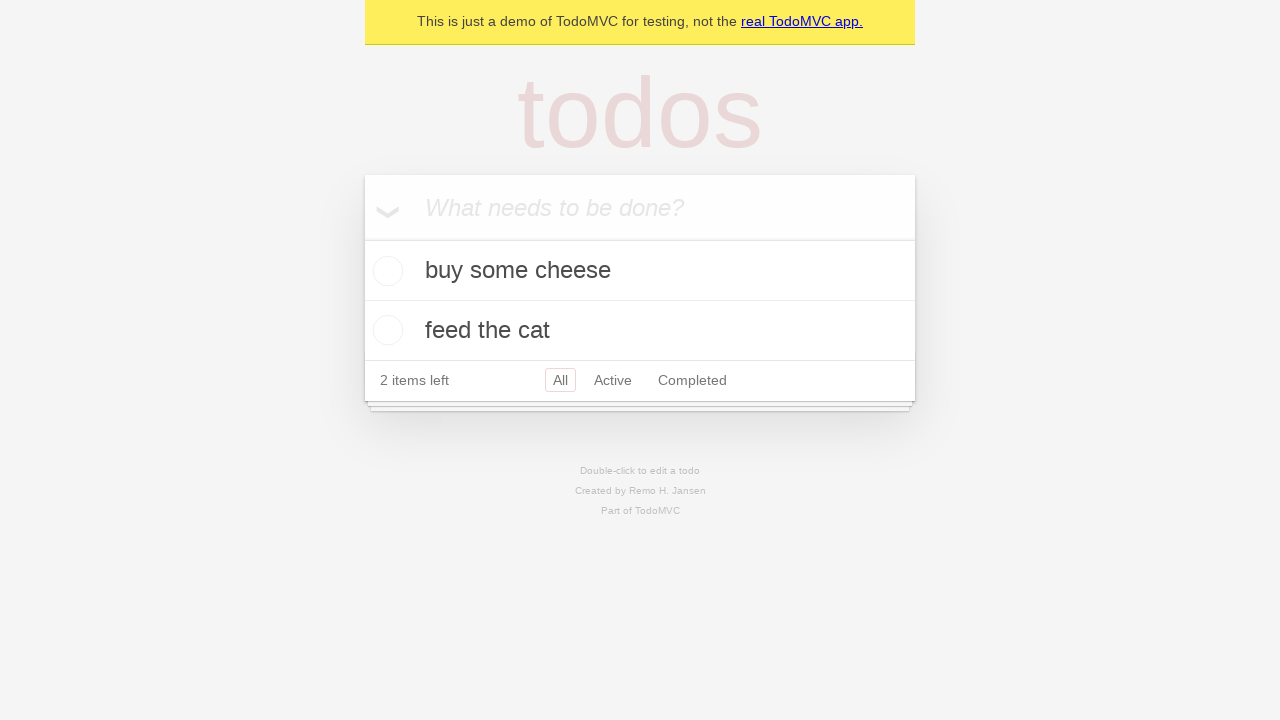

Filled todo input with 'book a doctors appointment' on internal:attr=[placeholder="What needs to be done?"i]
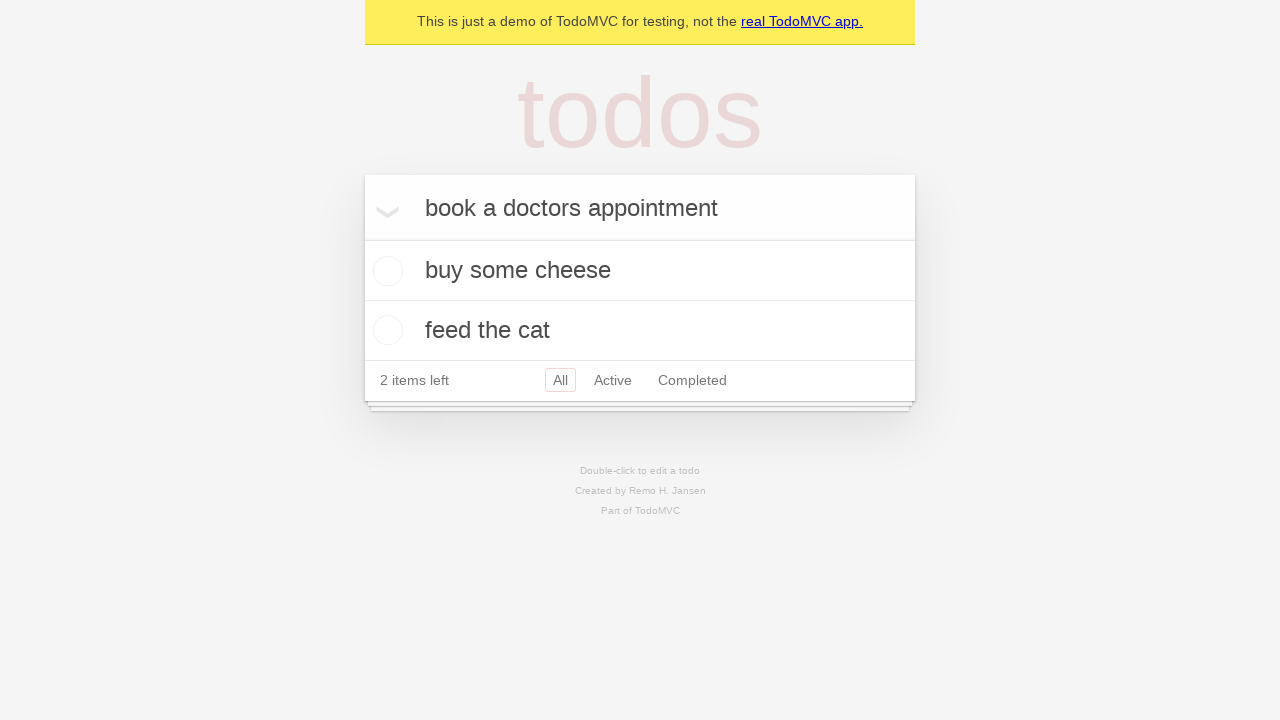

Pressed Enter to create third todo item on internal:attr=[placeholder="What needs to be done?"i]
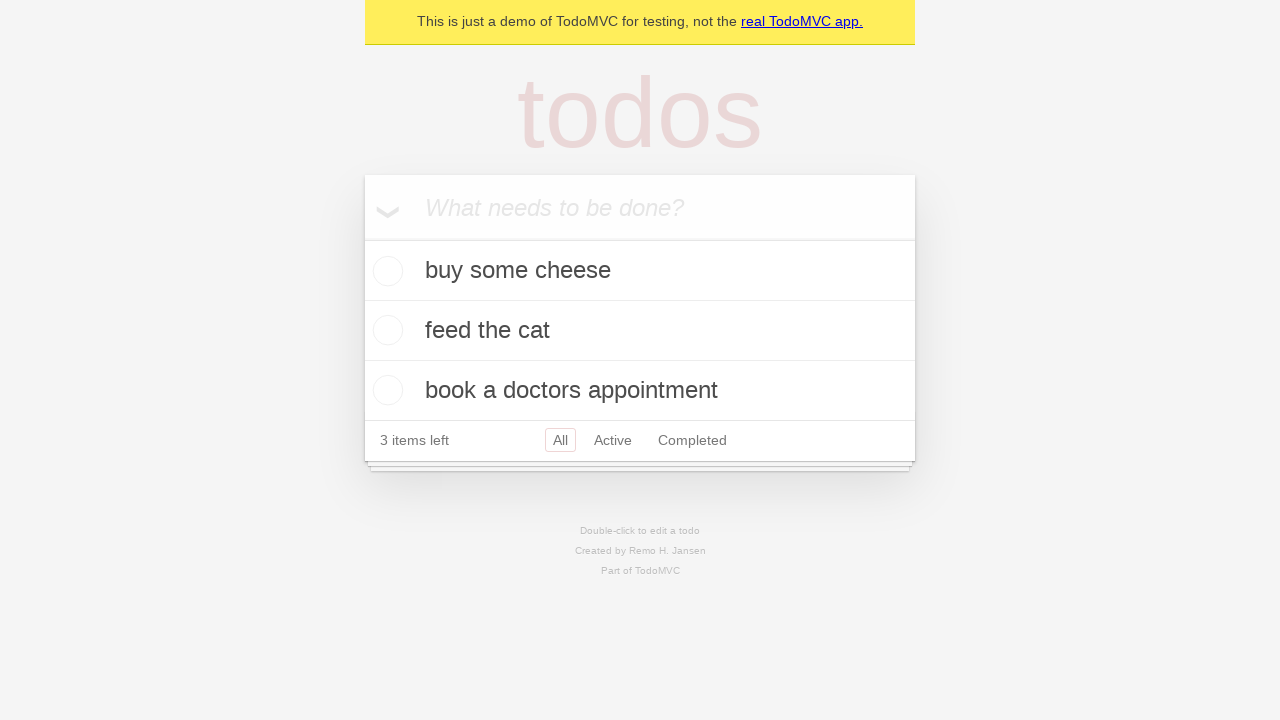

Checked the second todo item checkbox at (385, 330) on internal:testid=[data-testid="todo-item"s] >> nth=1 >> internal:role=checkbox
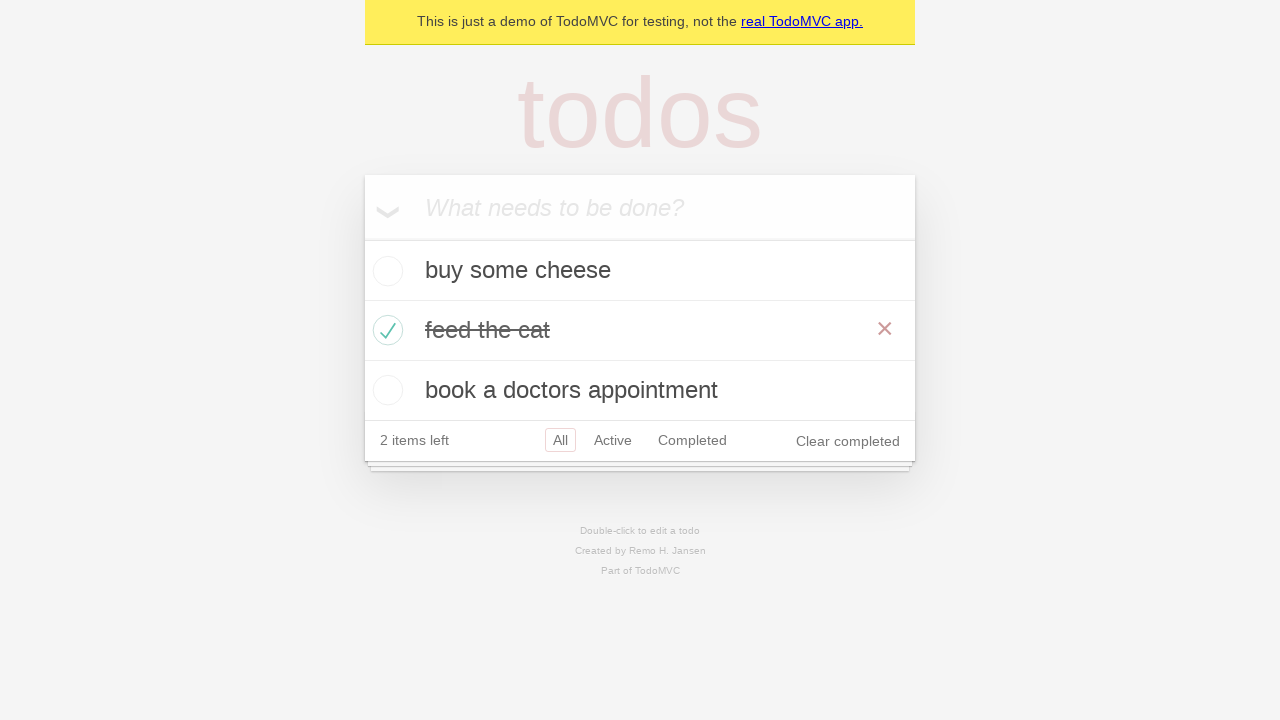

Clicked Active filter to display active items only at (613, 440) on internal:role=link[name="Active"i]
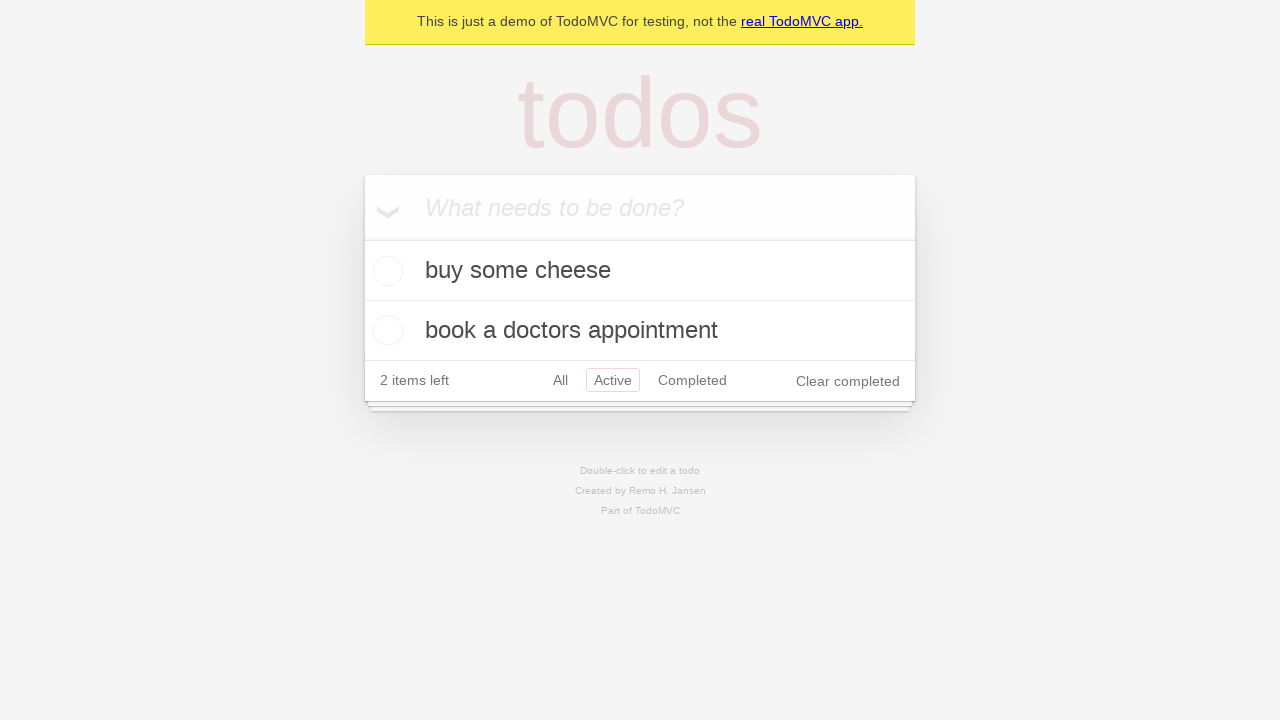

Clicked Completed filter to display completed items only at (692, 380) on internal:role=link[name="Completed"i]
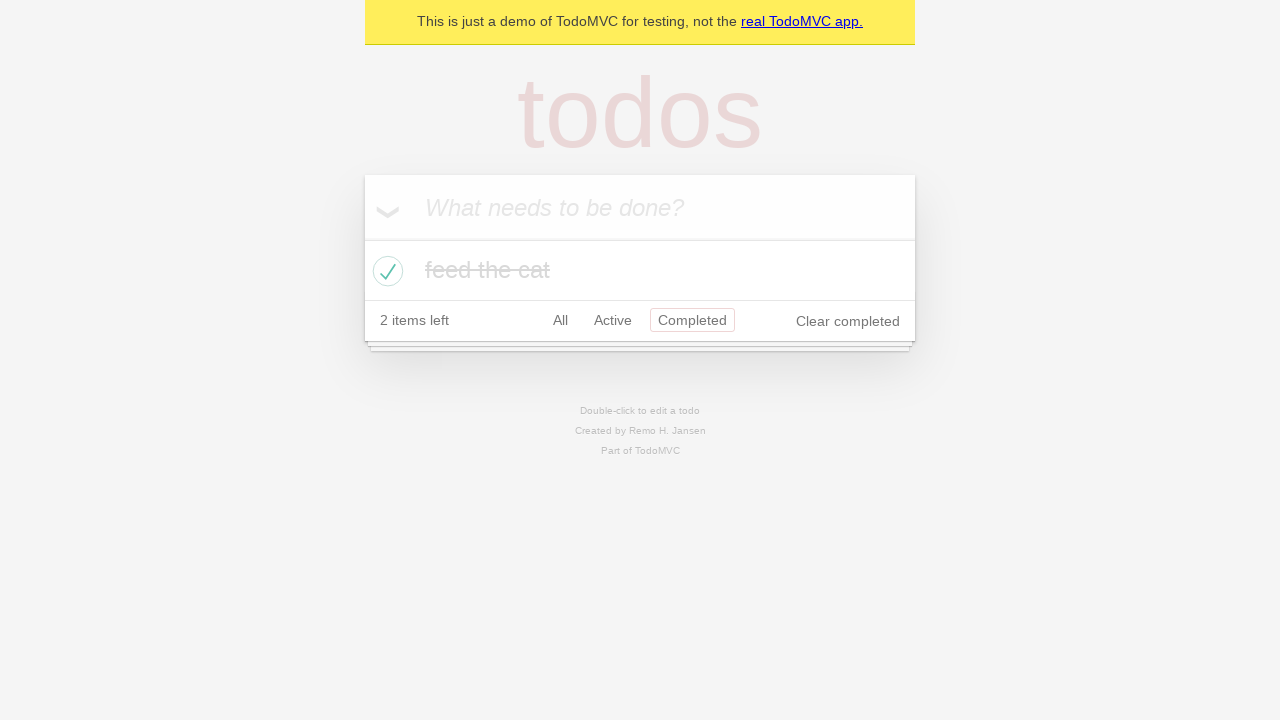

Clicked All filter to display all items at (560, 320) on internal:role=link[name="All"i]
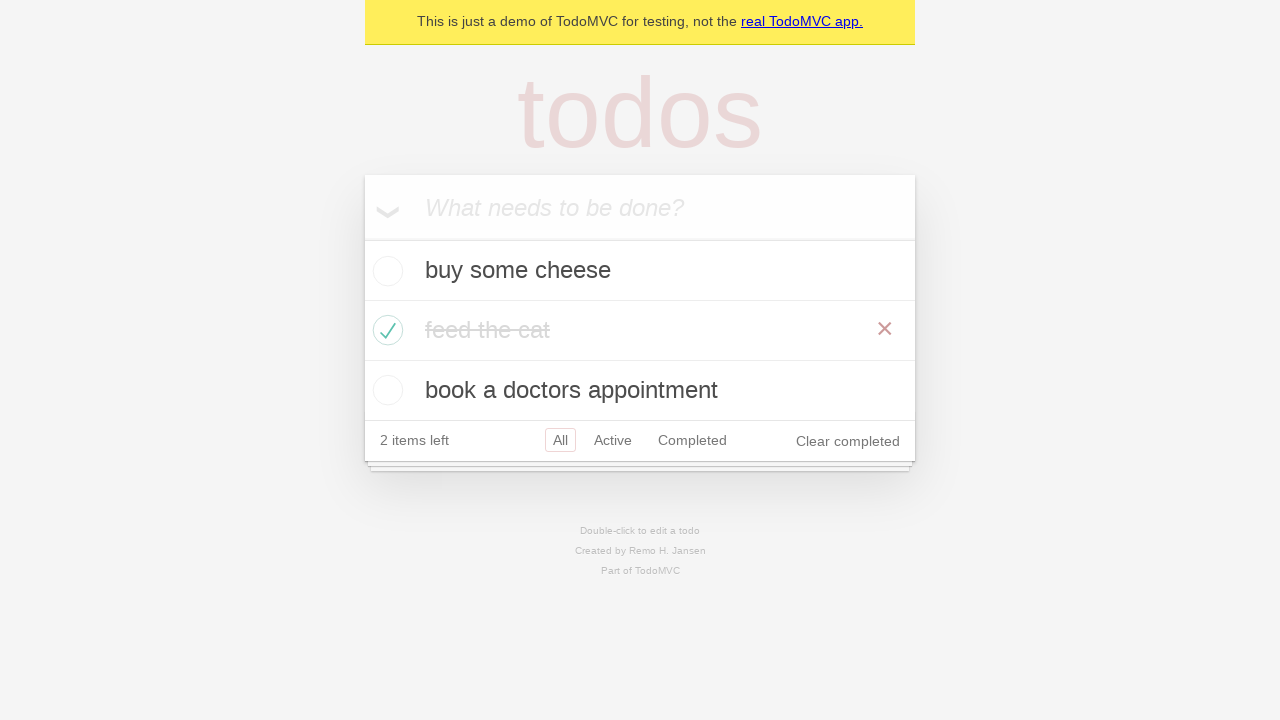

Verified all todo items are displayed
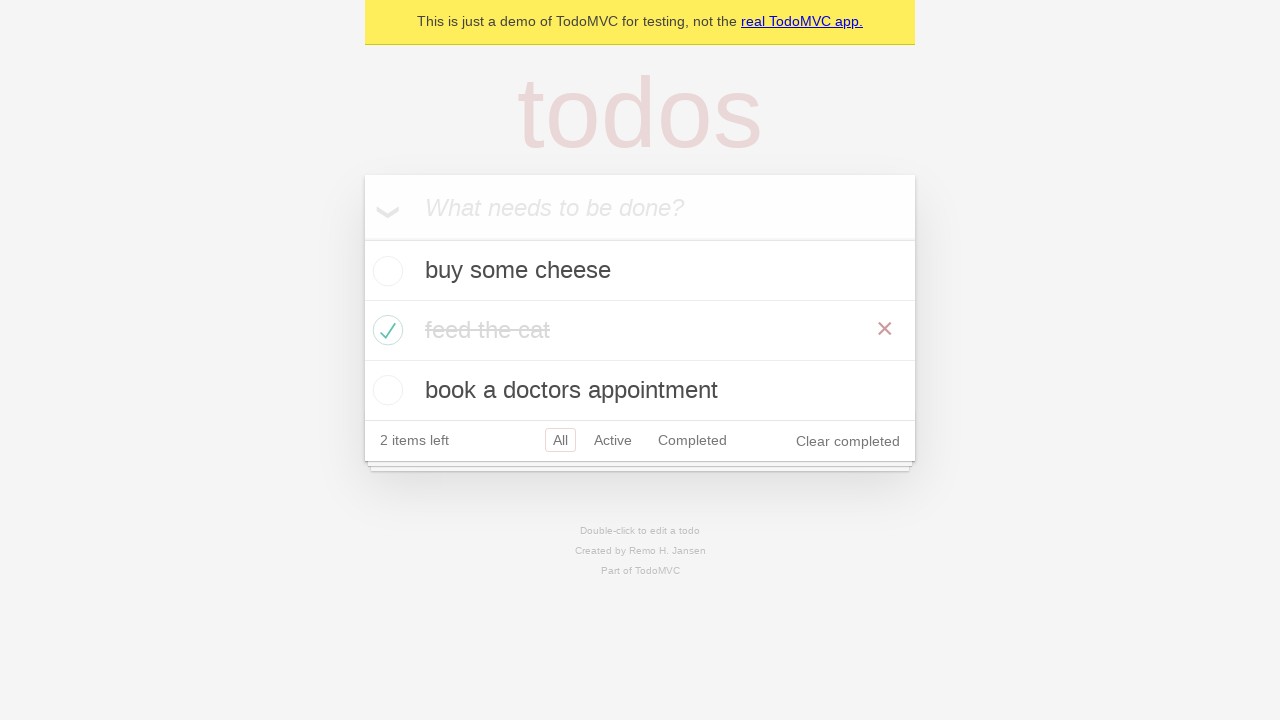

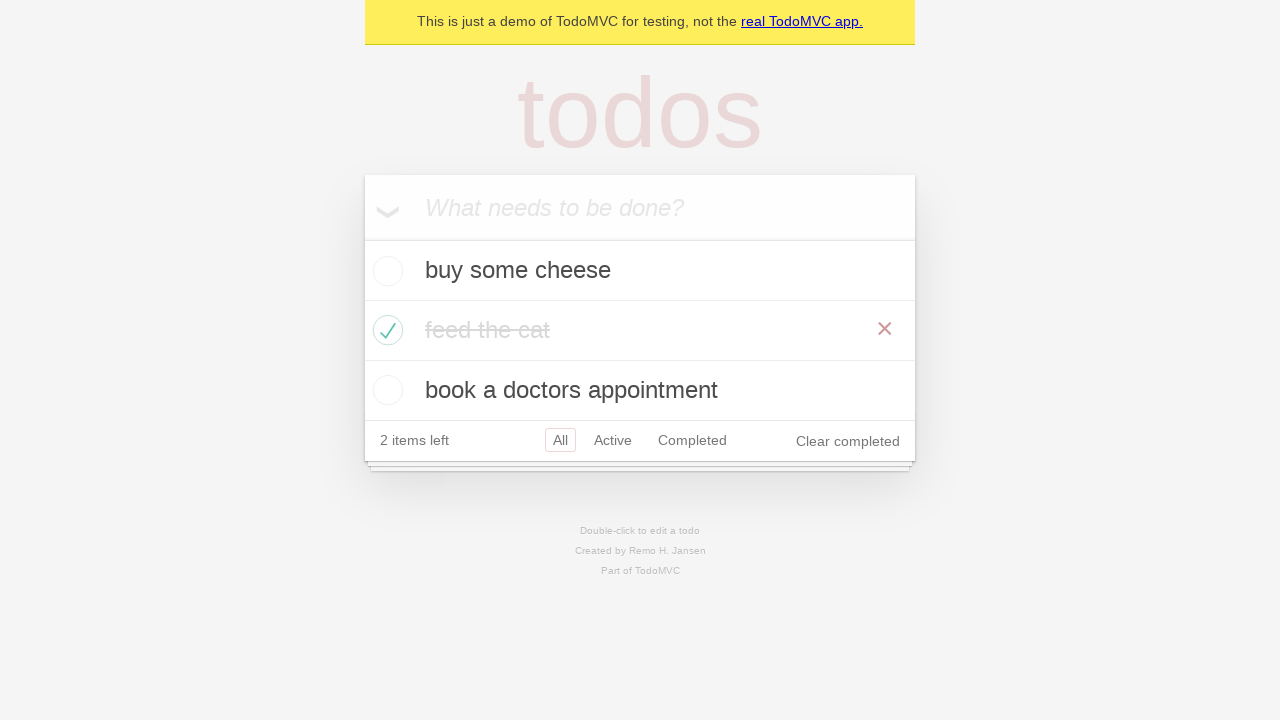